Tests form validation with nested step groups, checking empty form submission, partial form submission, and successful registration with valid data.

Starting URL: https://osstep.github.io/steps

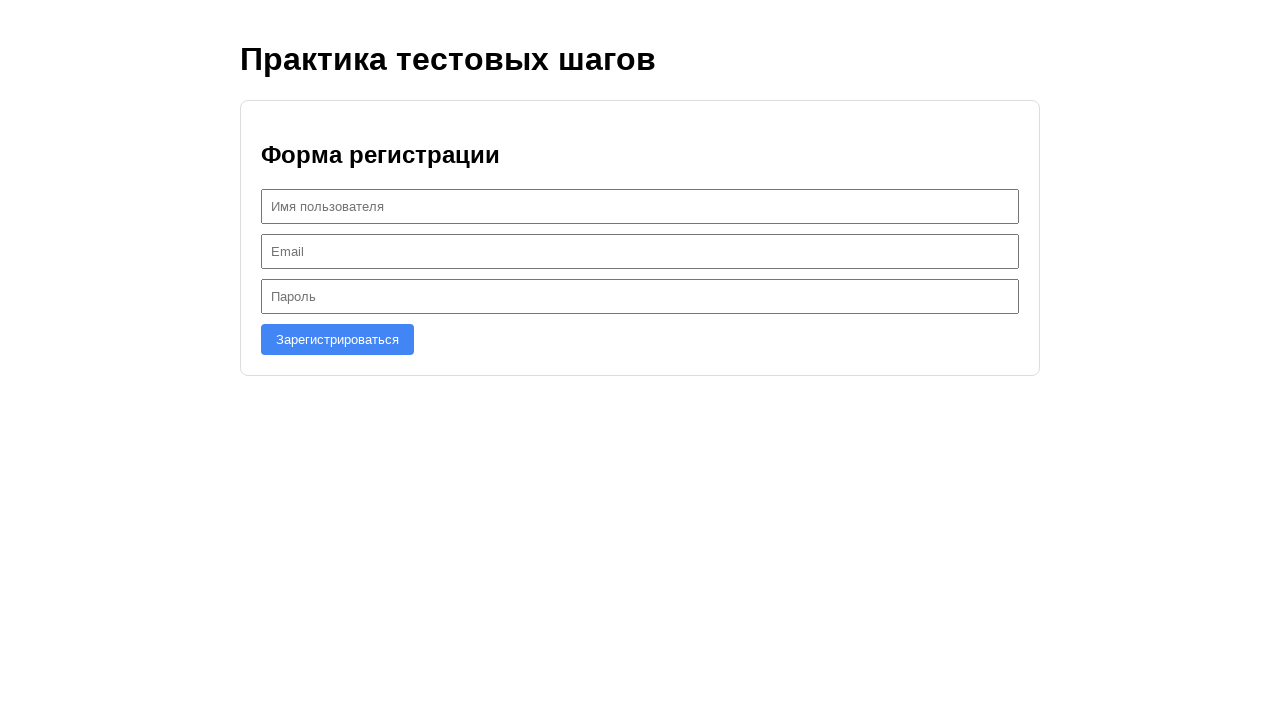

Navigated to form validation test page
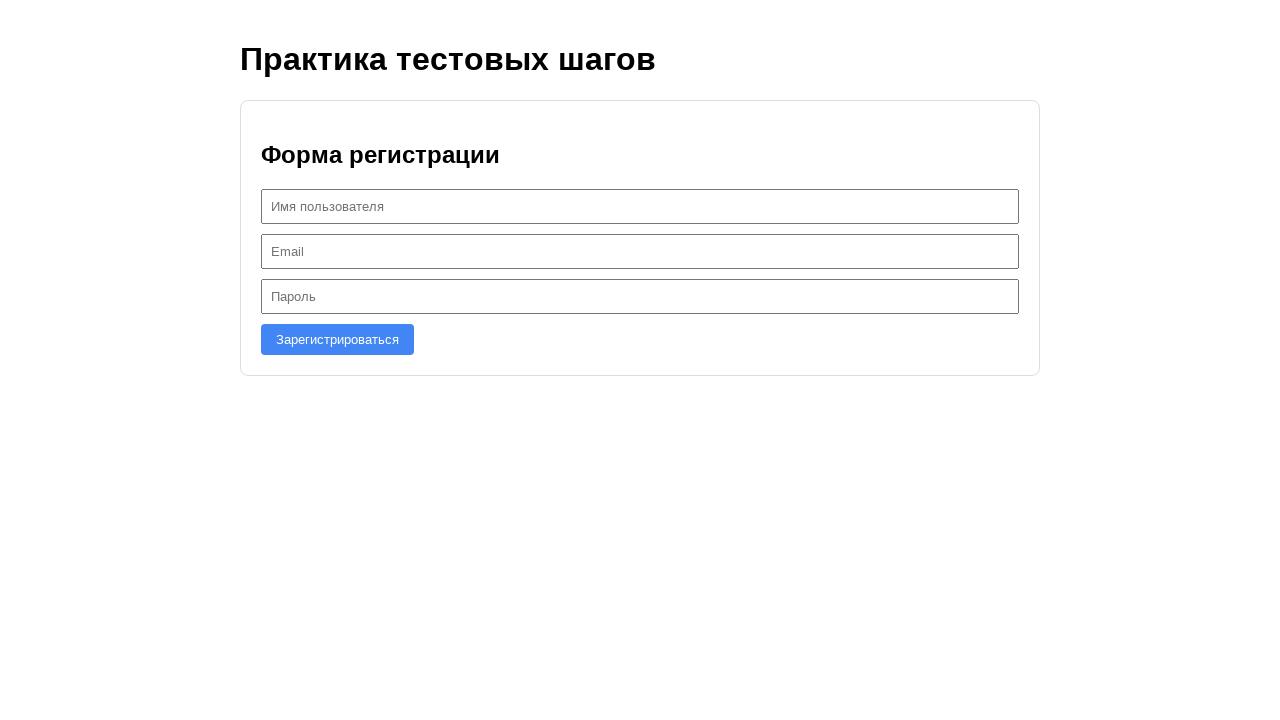

Clicked register button with empty form at (338, 339) on button:has-text('Зарегистрироваться')
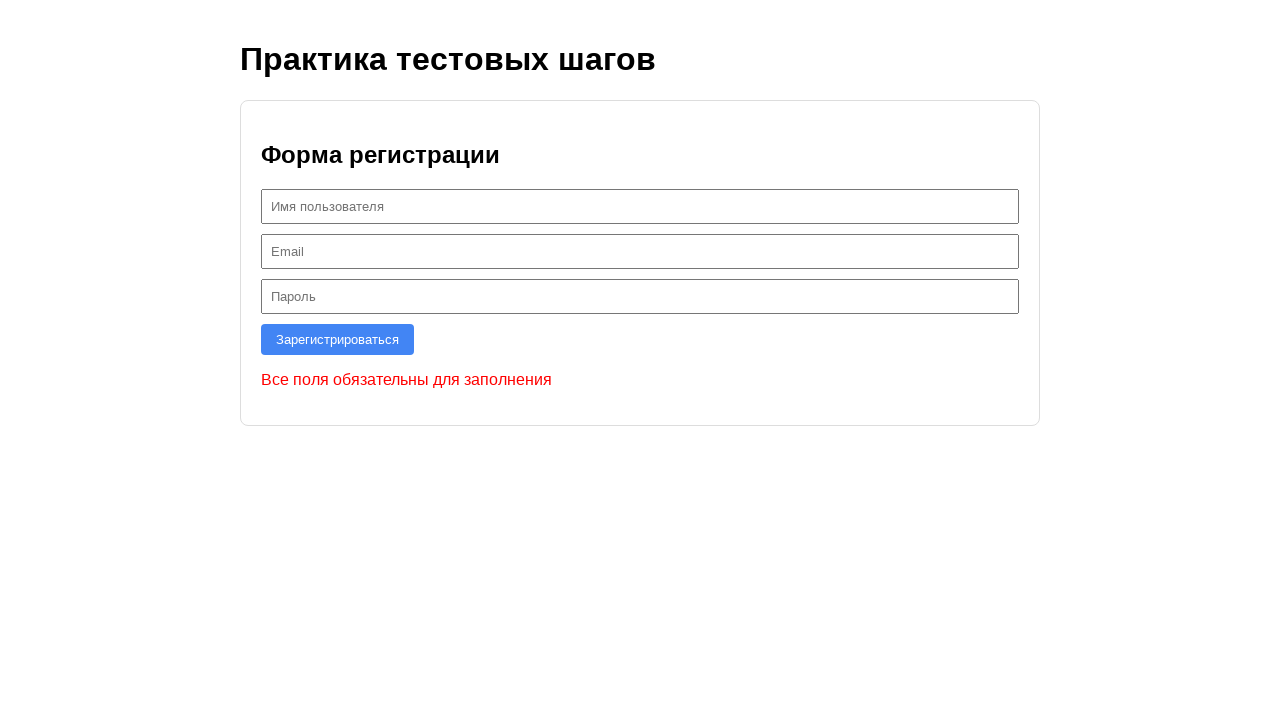

Error message appeared for empty form submission
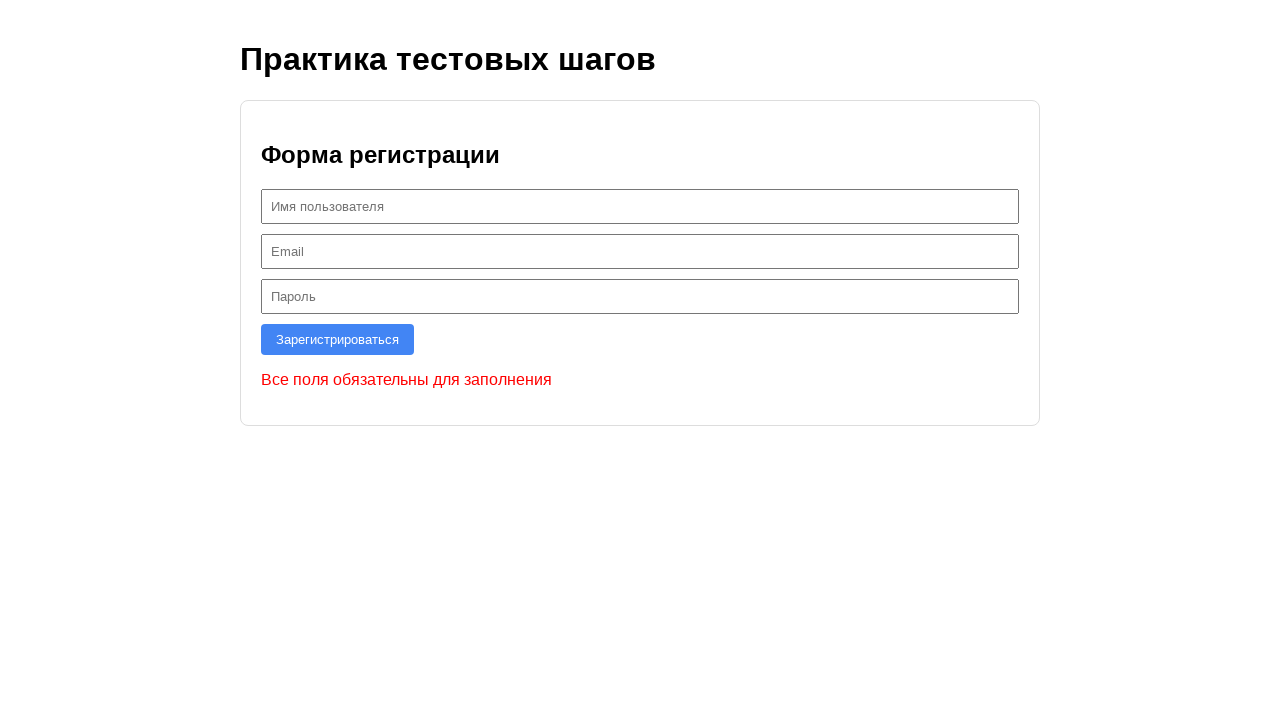

Filled username field with 'partialuser' on #username
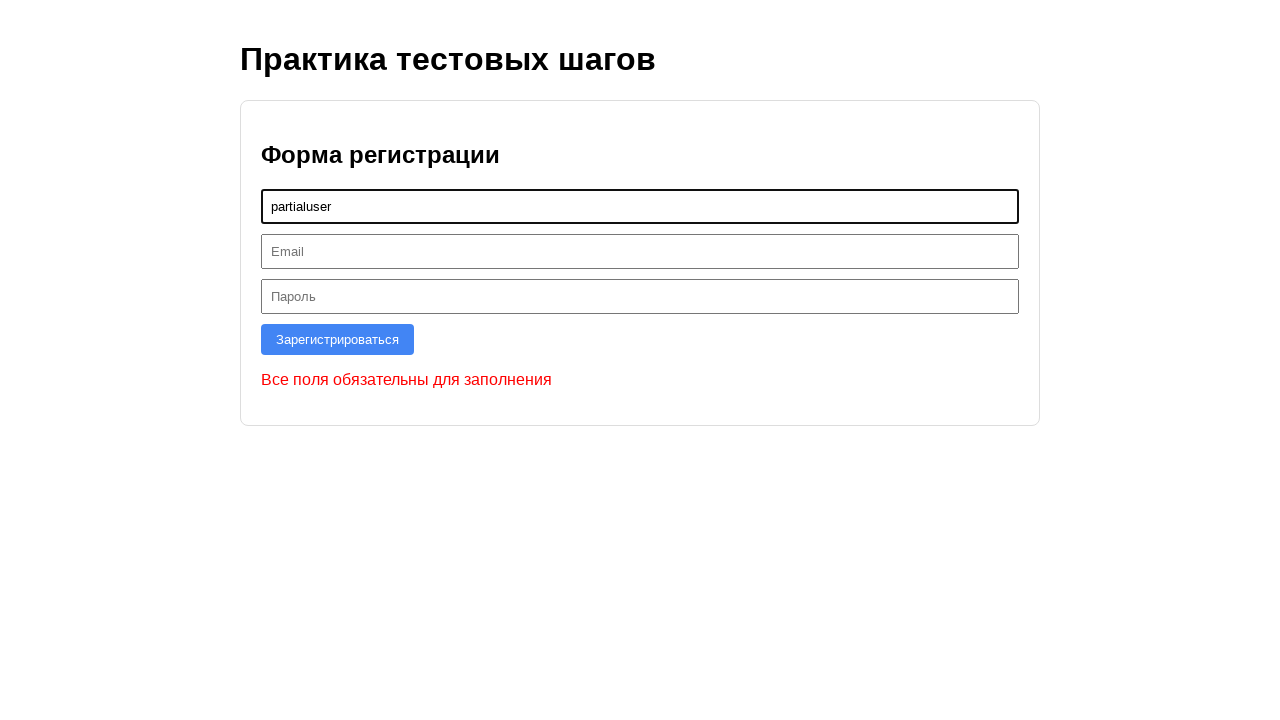

Clicked register button with only username filled at (338, 339) on button:has-text('Зарегистрироваться')
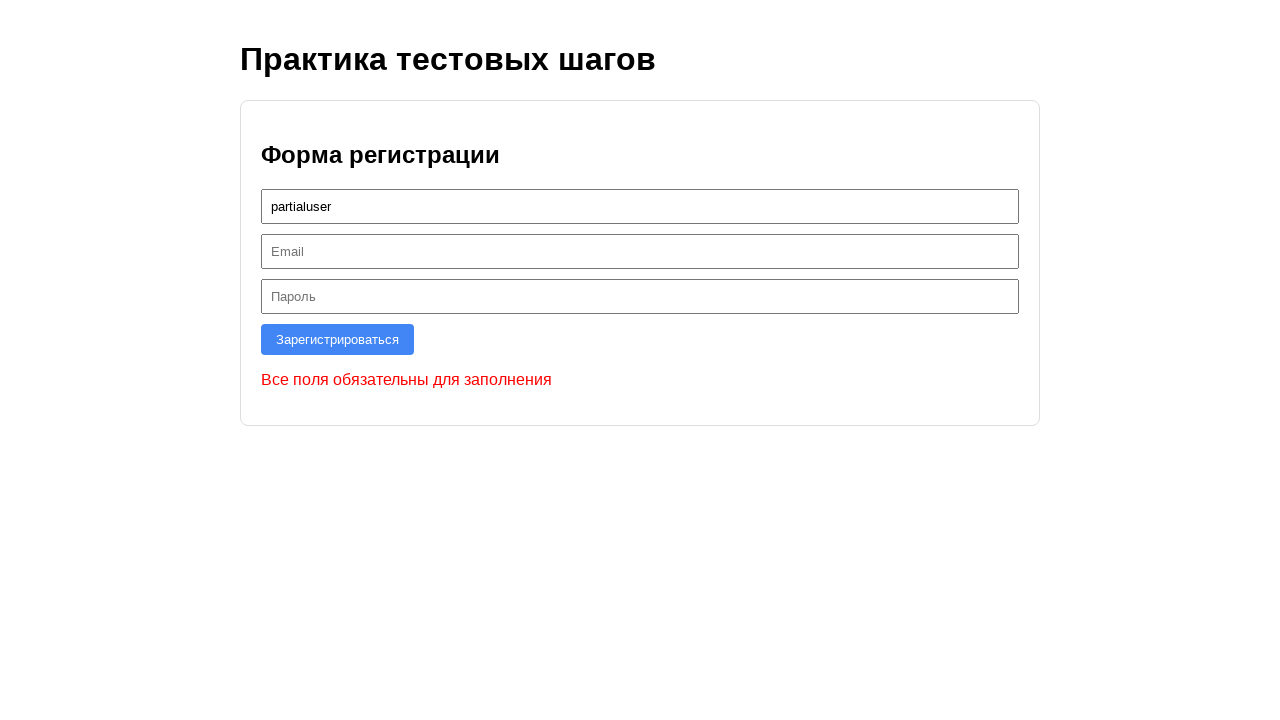

Error message appeared for partially filled form
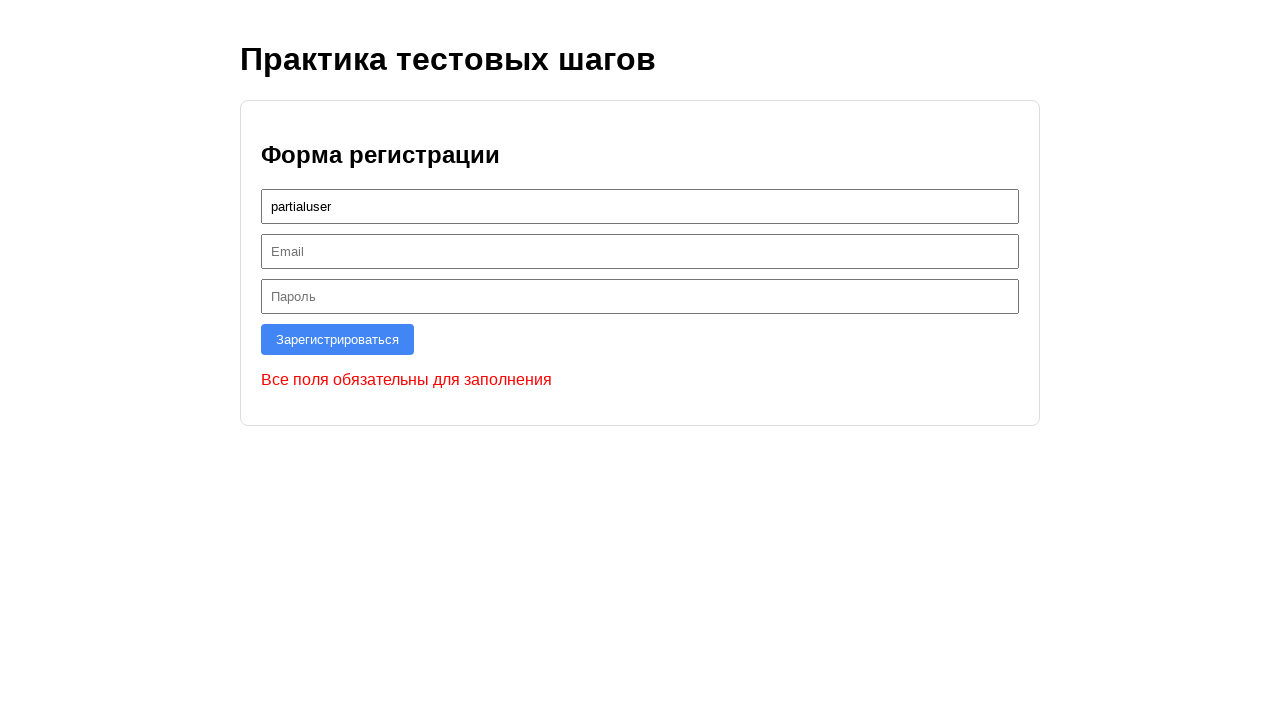

Filled username field with 'validuser' on #username
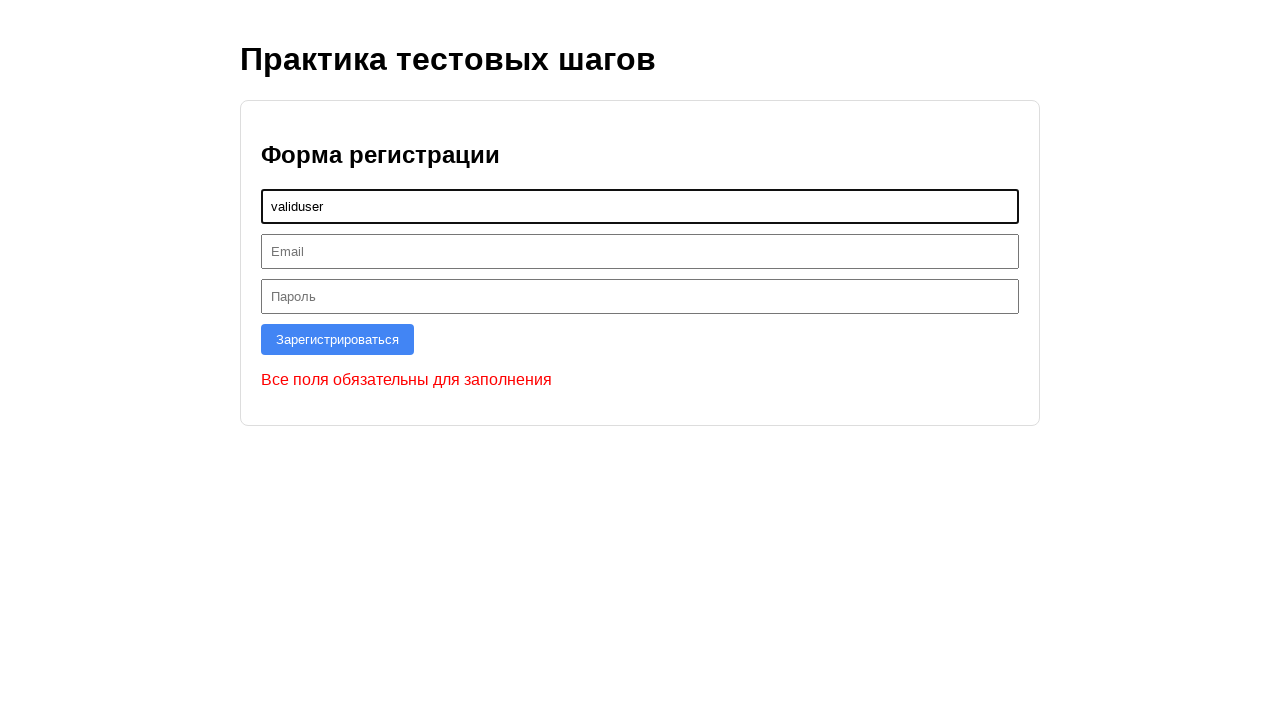

Filled email field with 'valid@example.com' on #email
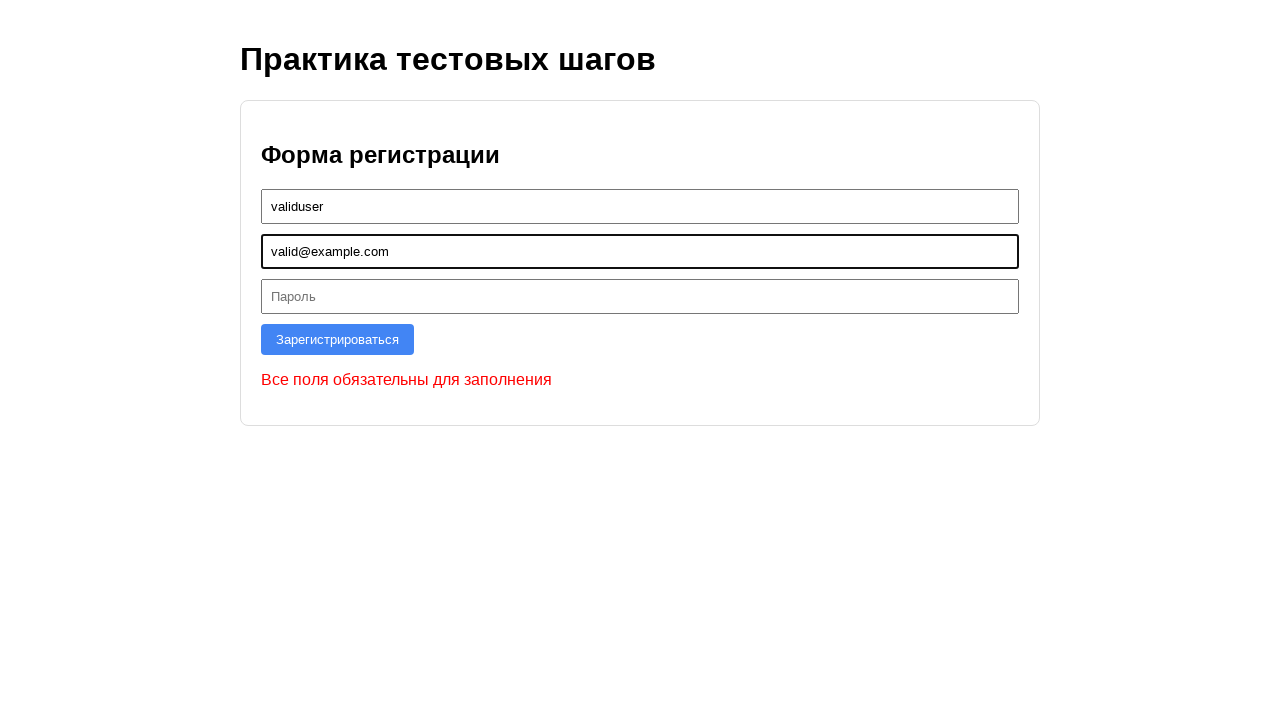

Filled password field with 'validpassword123' on #password
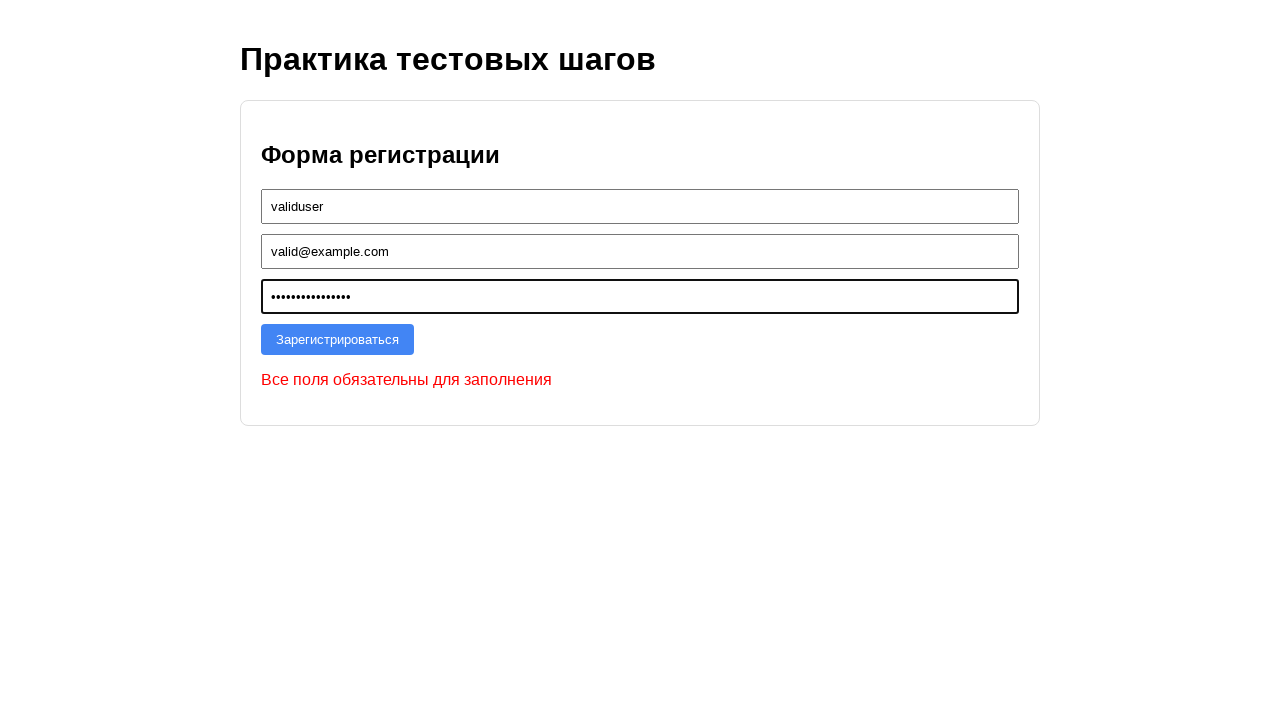

Clicked register button with valid form data at (338, 339) on button:has-text('Зарегистрироваться')
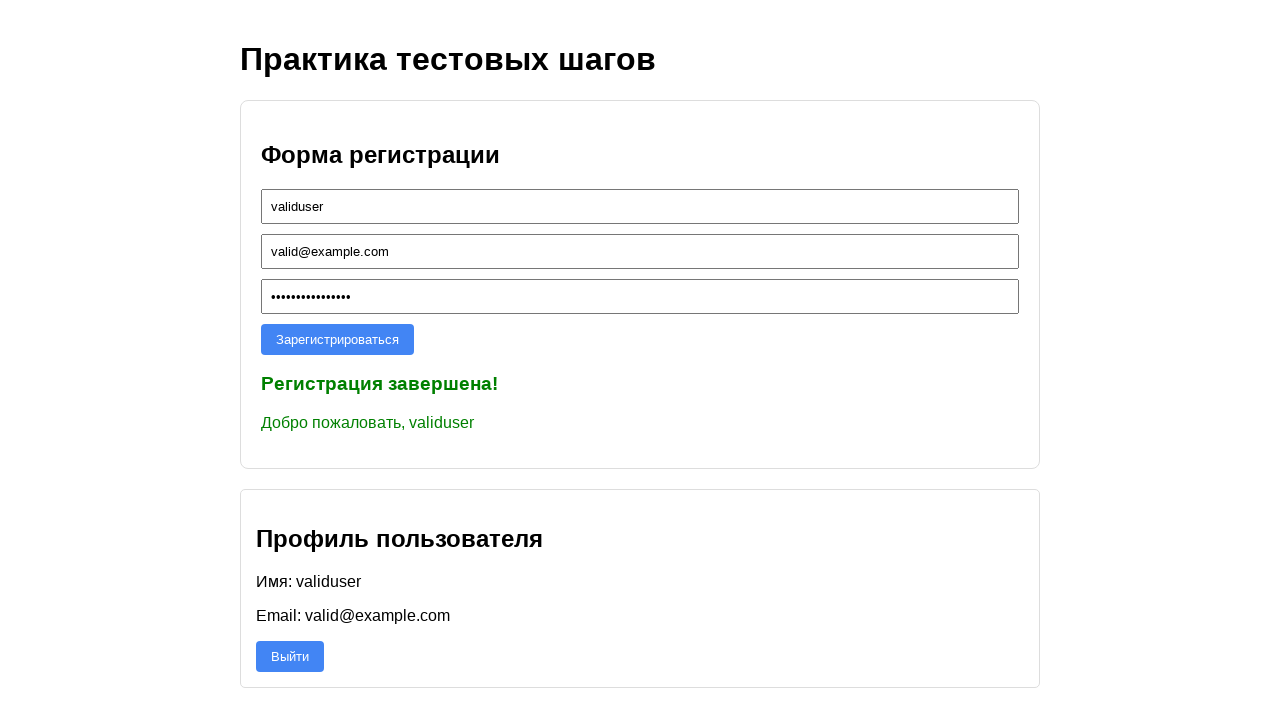

Success message appeared - registration completed
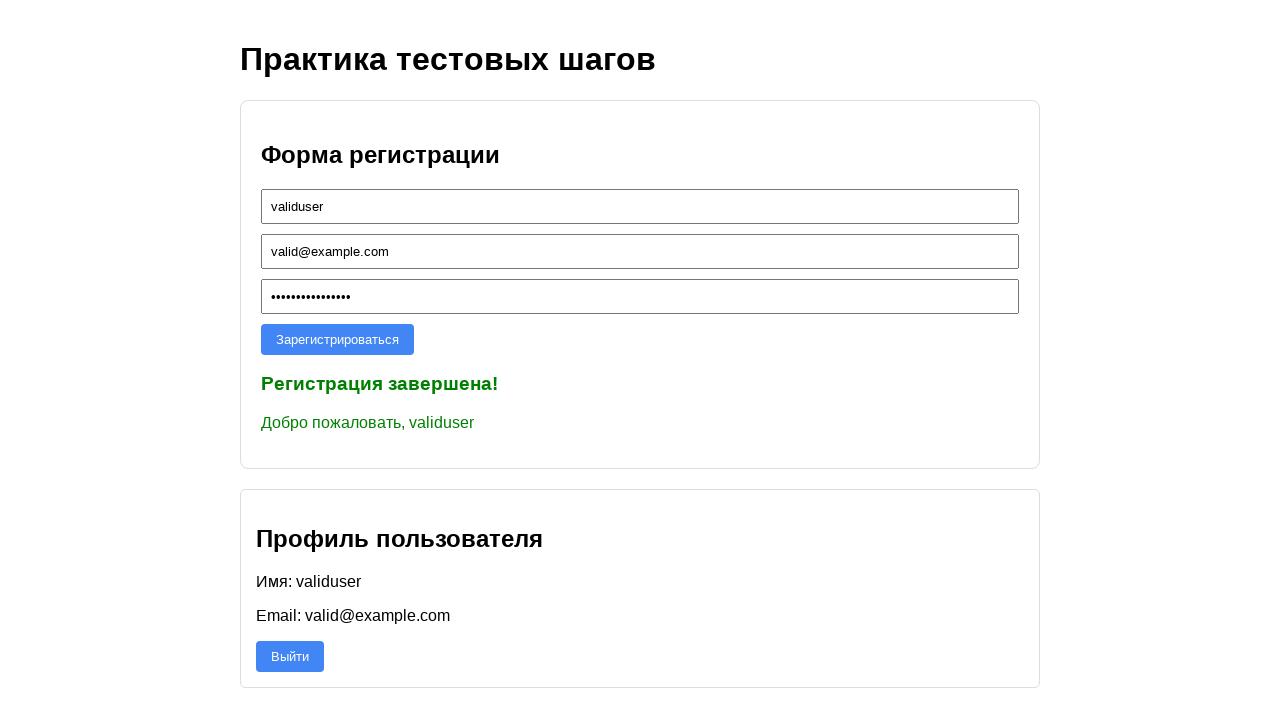

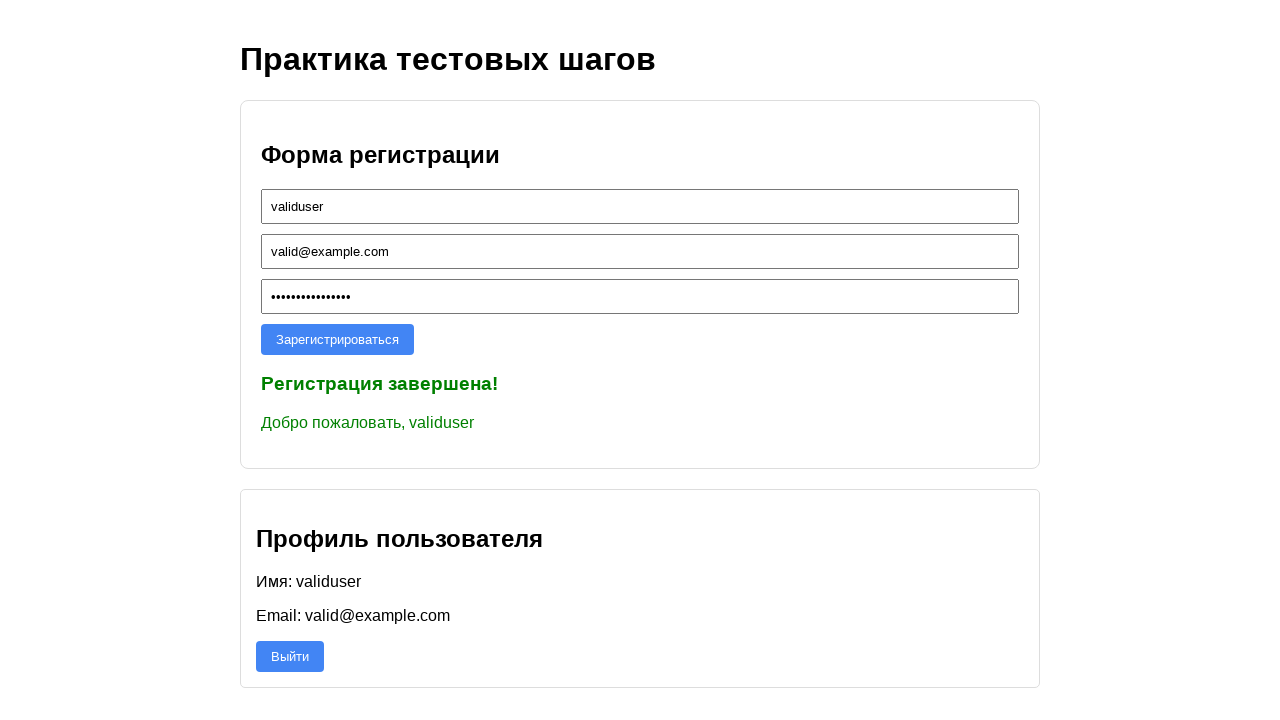